Tests JavaScript alert handling by clicking the first alert button, accepting the alert, and verifying the result message

Starting URL: https://the-internet.herokuapp.com/javascript_alerts

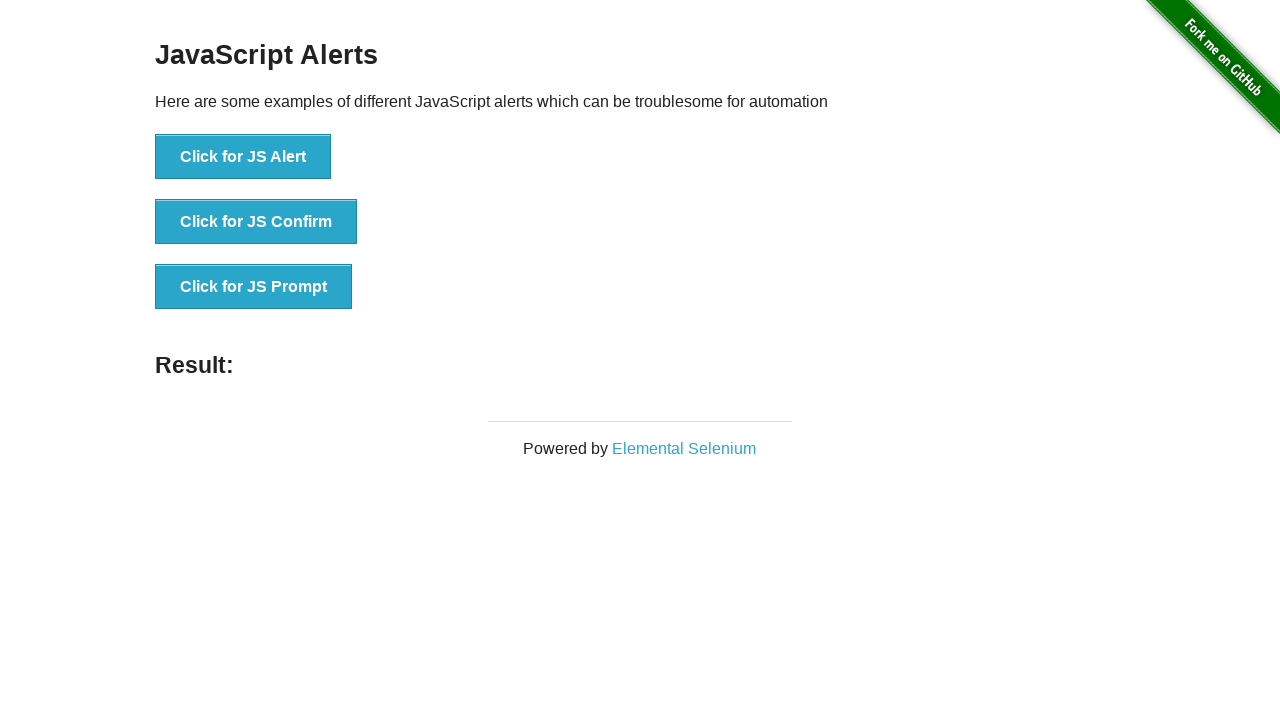

Clicked the first alert button to trigger JS alert at (243, 157) on button[onclick='jsAlert()']
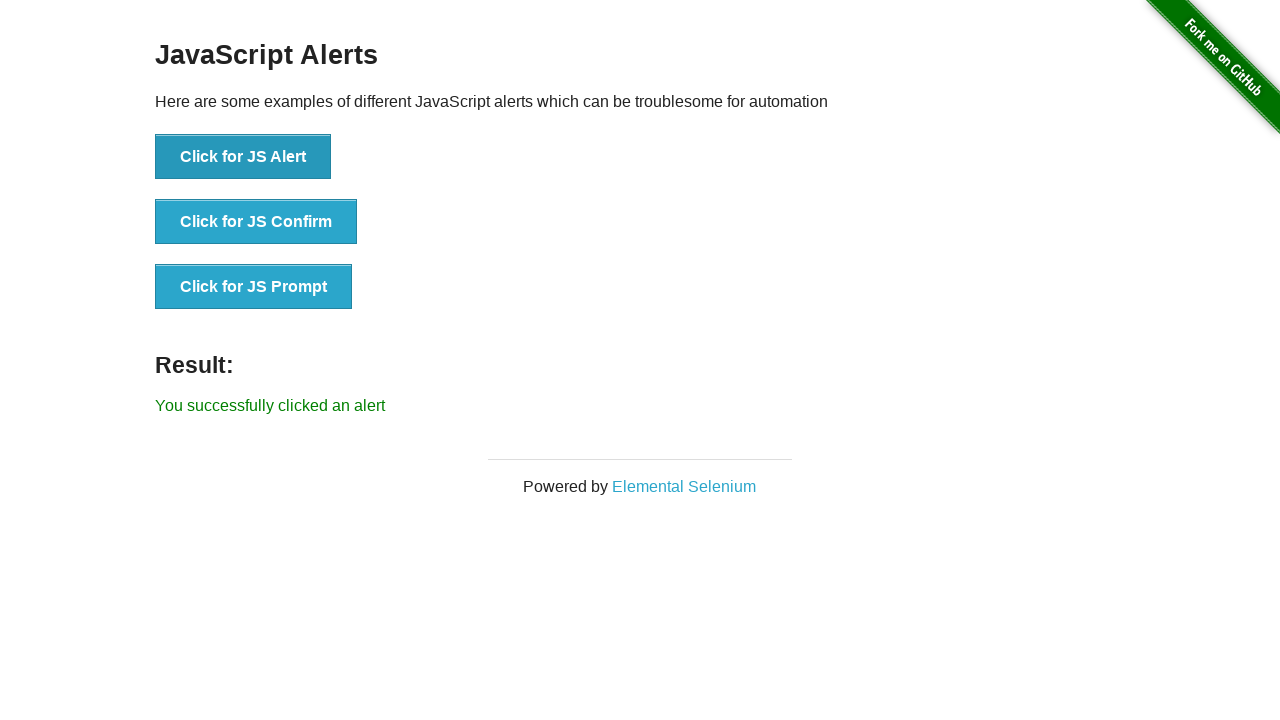

Set up dialog handler to accept alerts
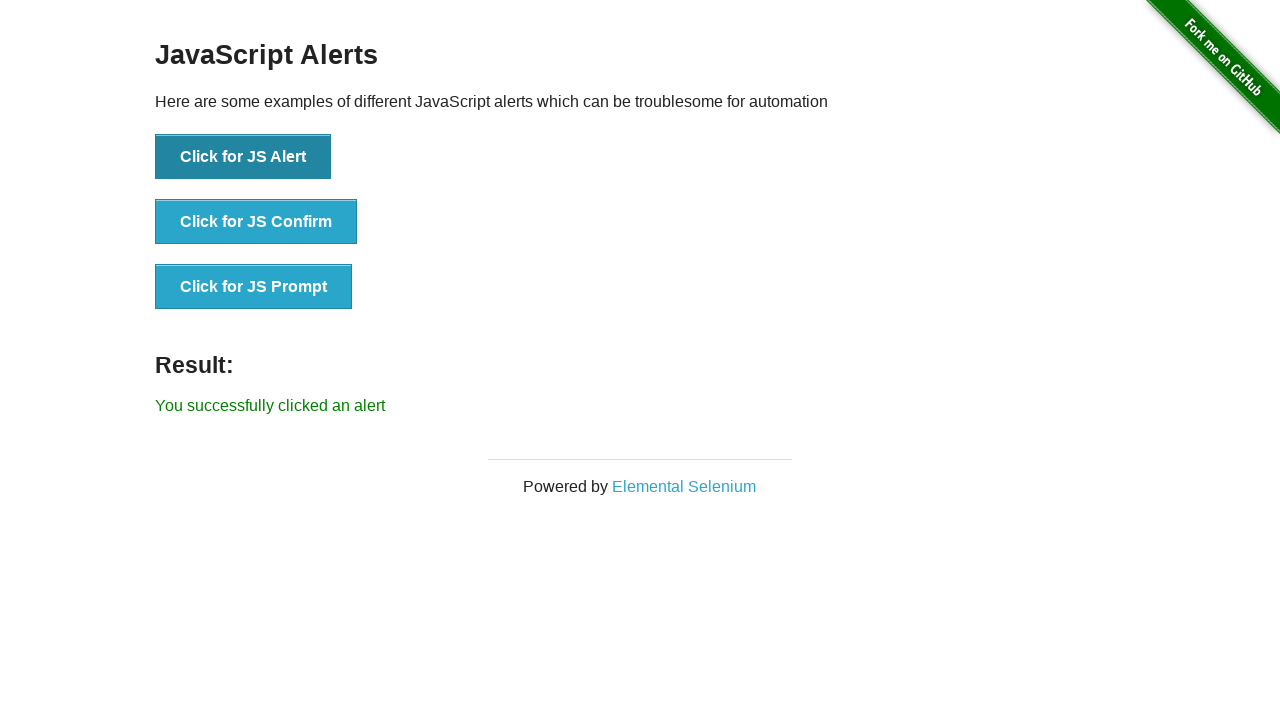

Clicked alert button again to trigger and handle the alert at (243, 157) on button[onclick='jsAlert()']
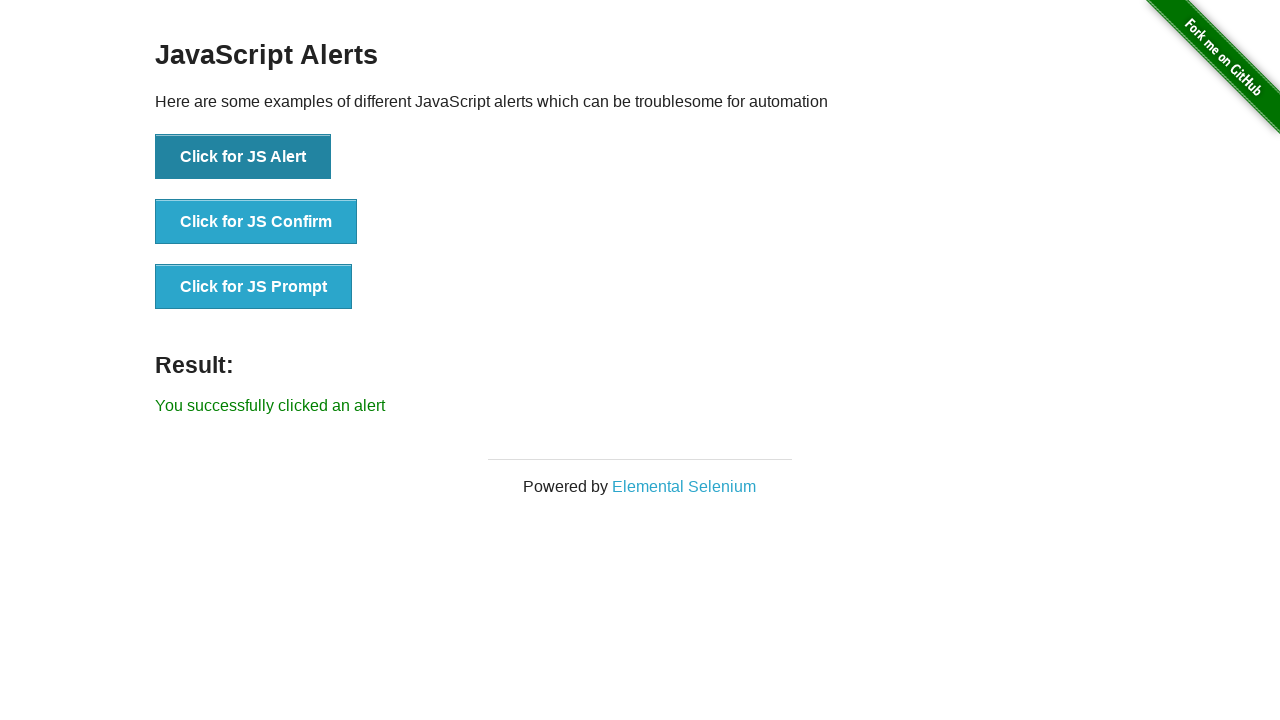

Waited for result message to appear
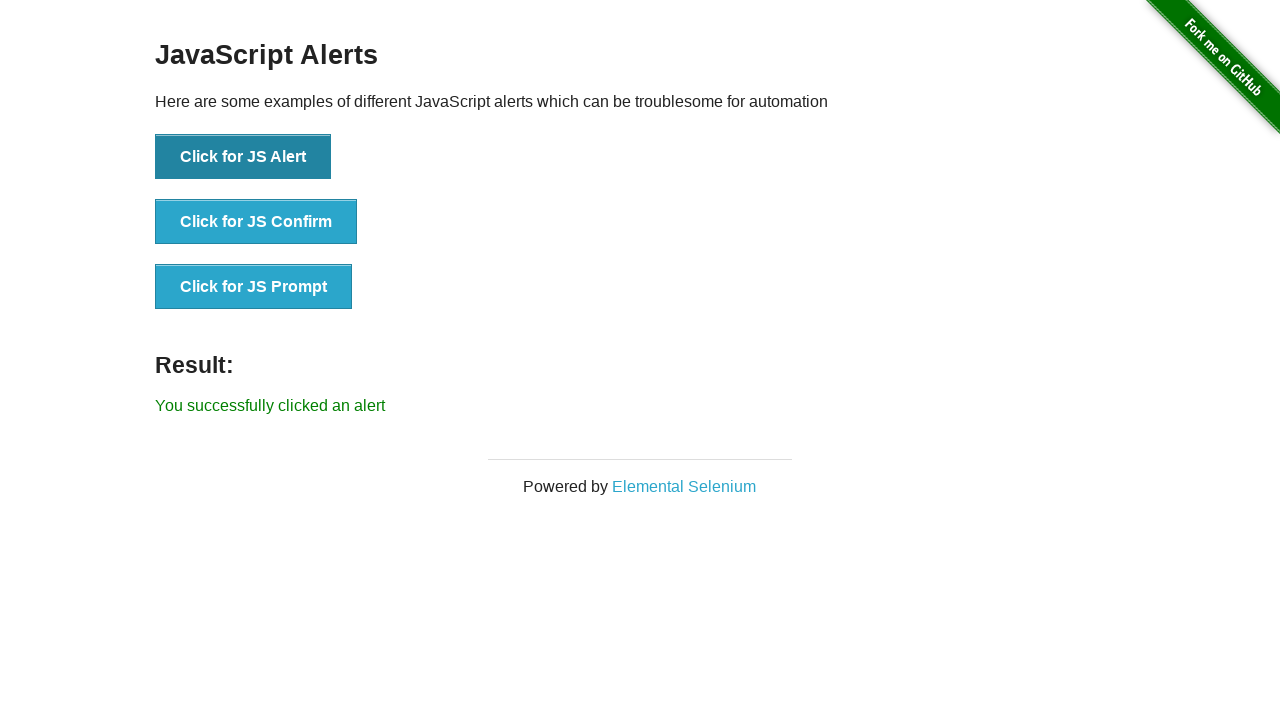

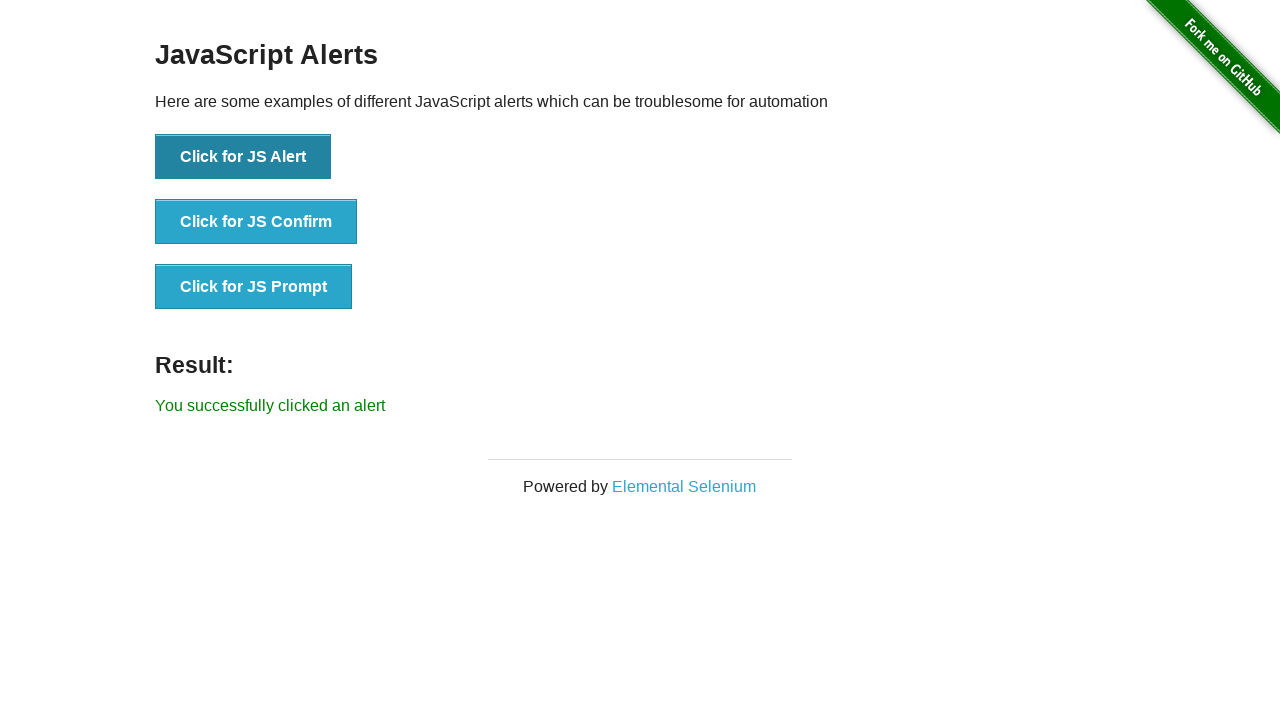